Tests multiple selection of non-consecutive grid items using Ctrl+click

Starting URL: https://jqueryui.com/resources/demos/selectable/display-grid.html

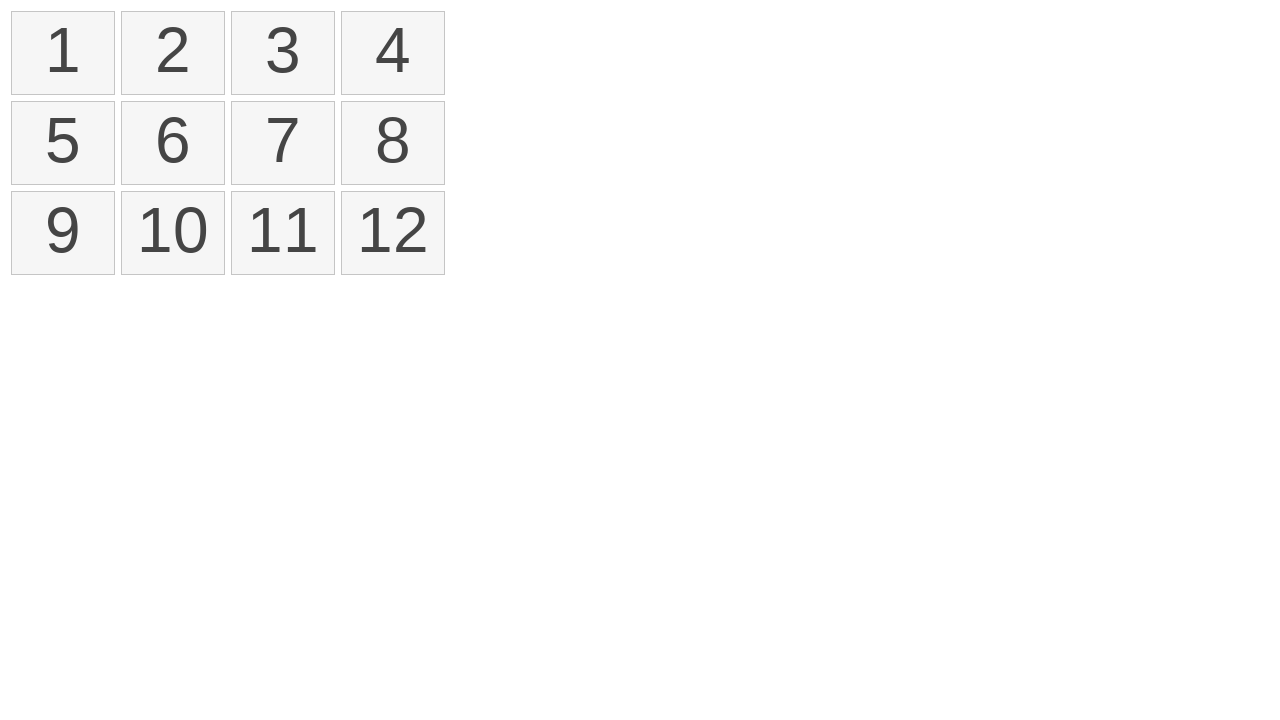

Navigated to jQuery UI selectable grid demo page
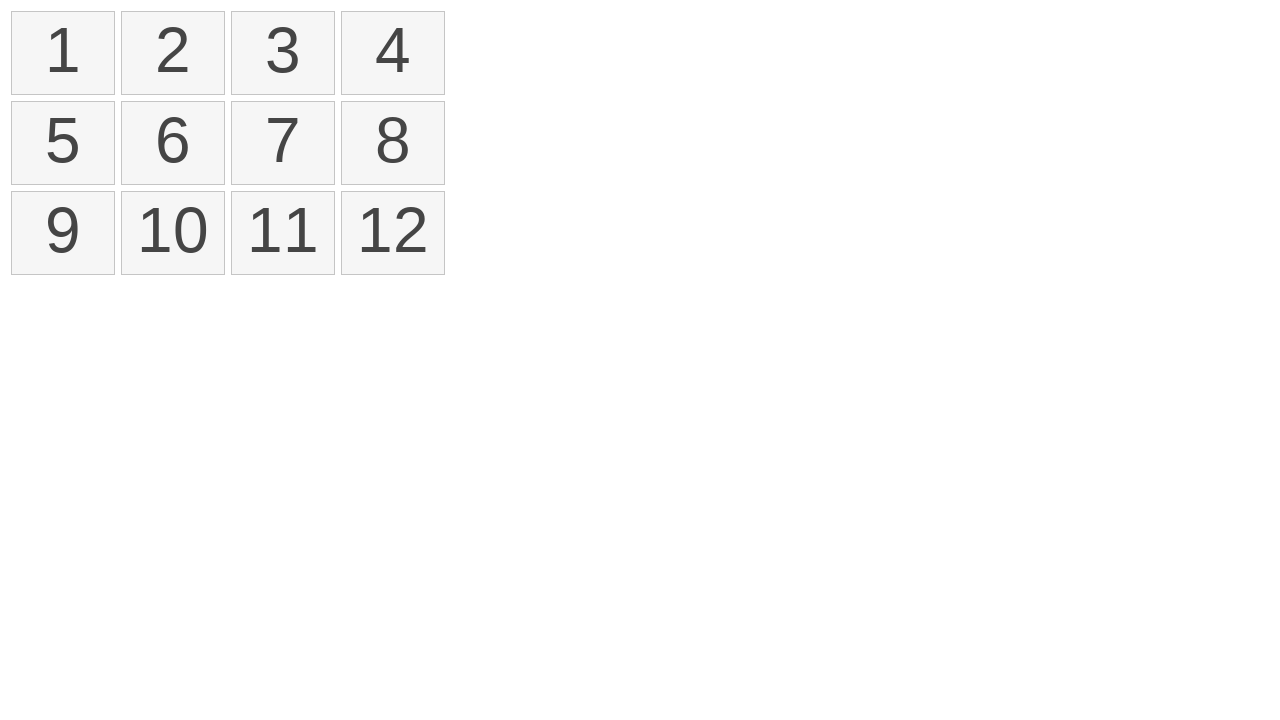

Located all selectable rectangle elements
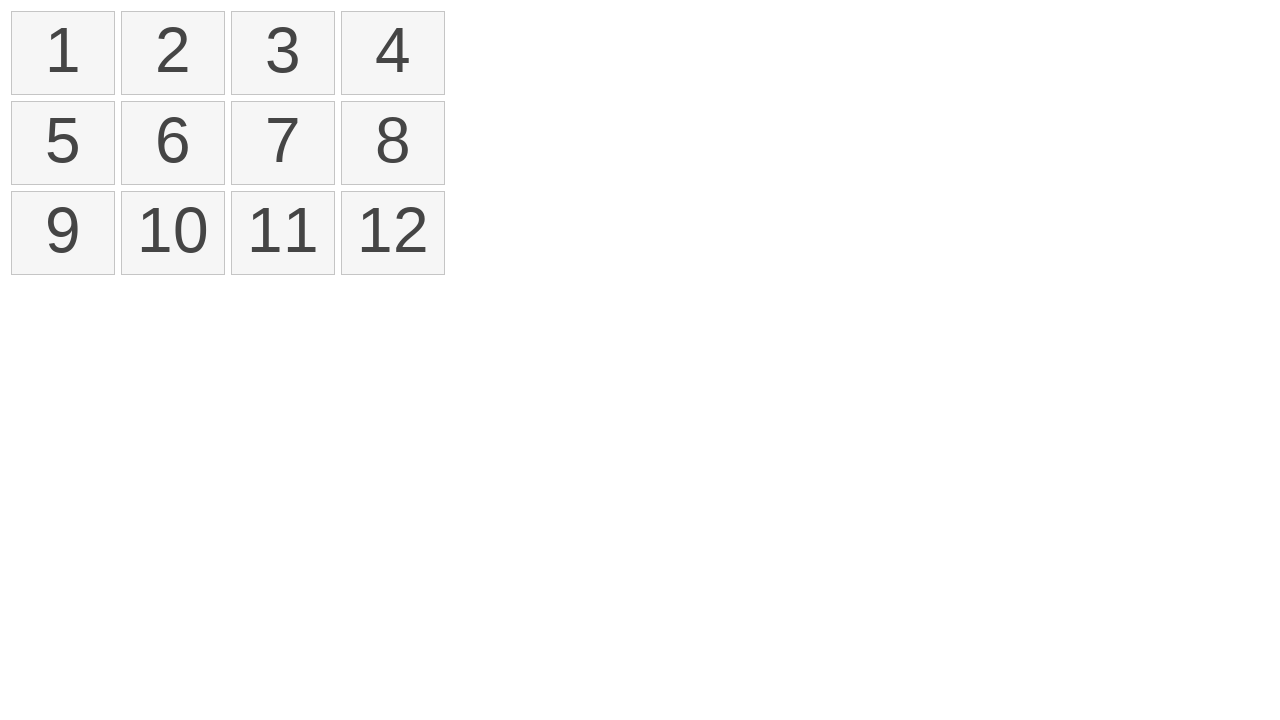

Pressed and held Control key
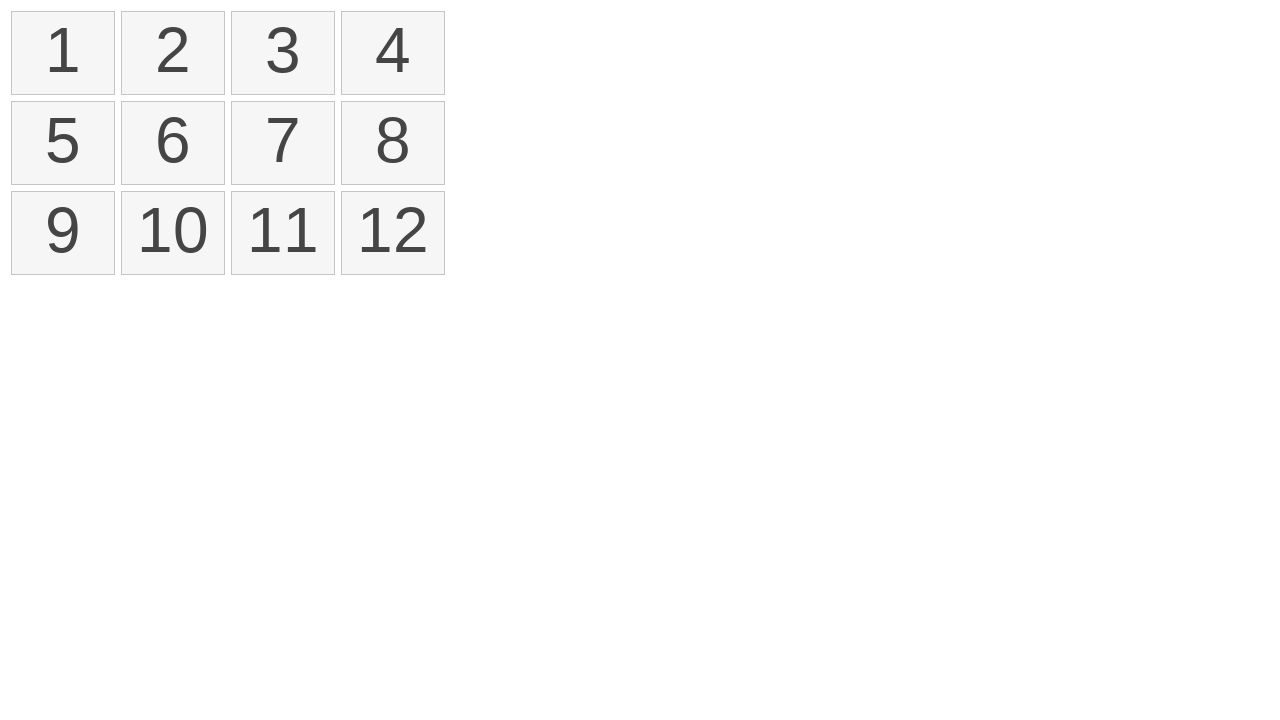

Ctrl+clicked first rectangle (index 0) at (63, 53) on .ui-selectee >> nth=0
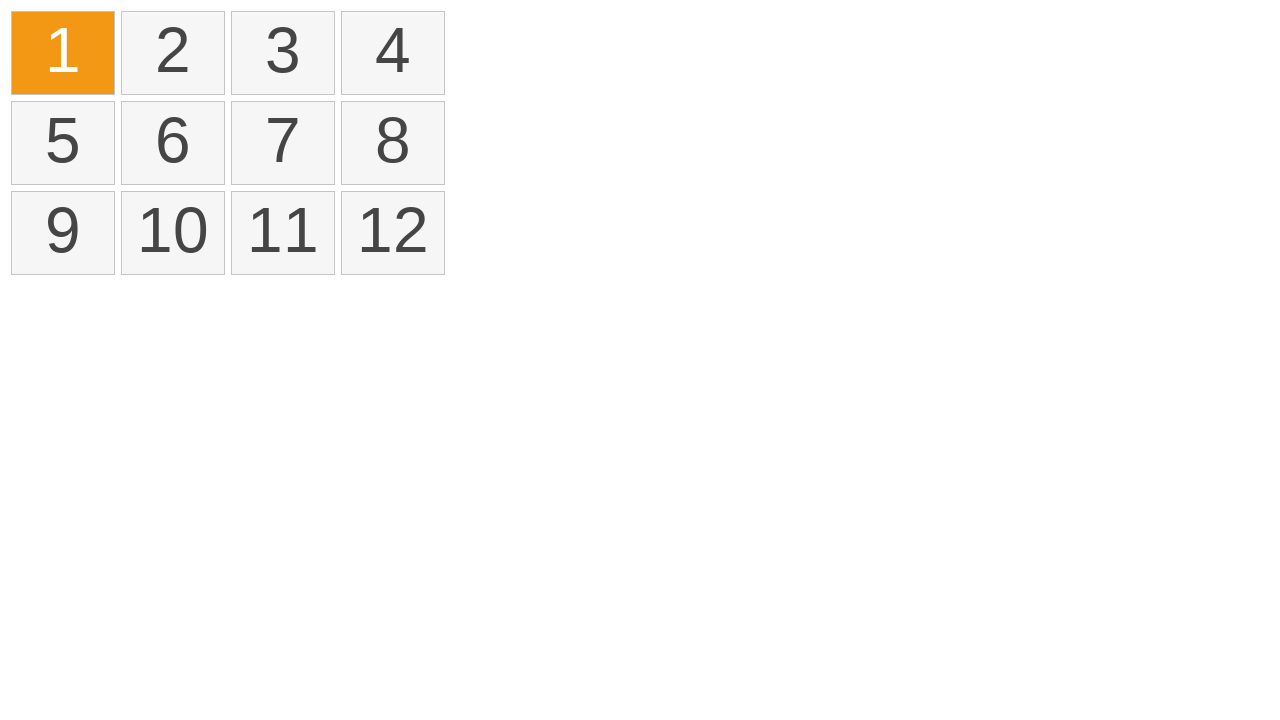

Ctrl+clicked third rectangle (index 2) at (283, 53) on .ui-selectee >> nth=2
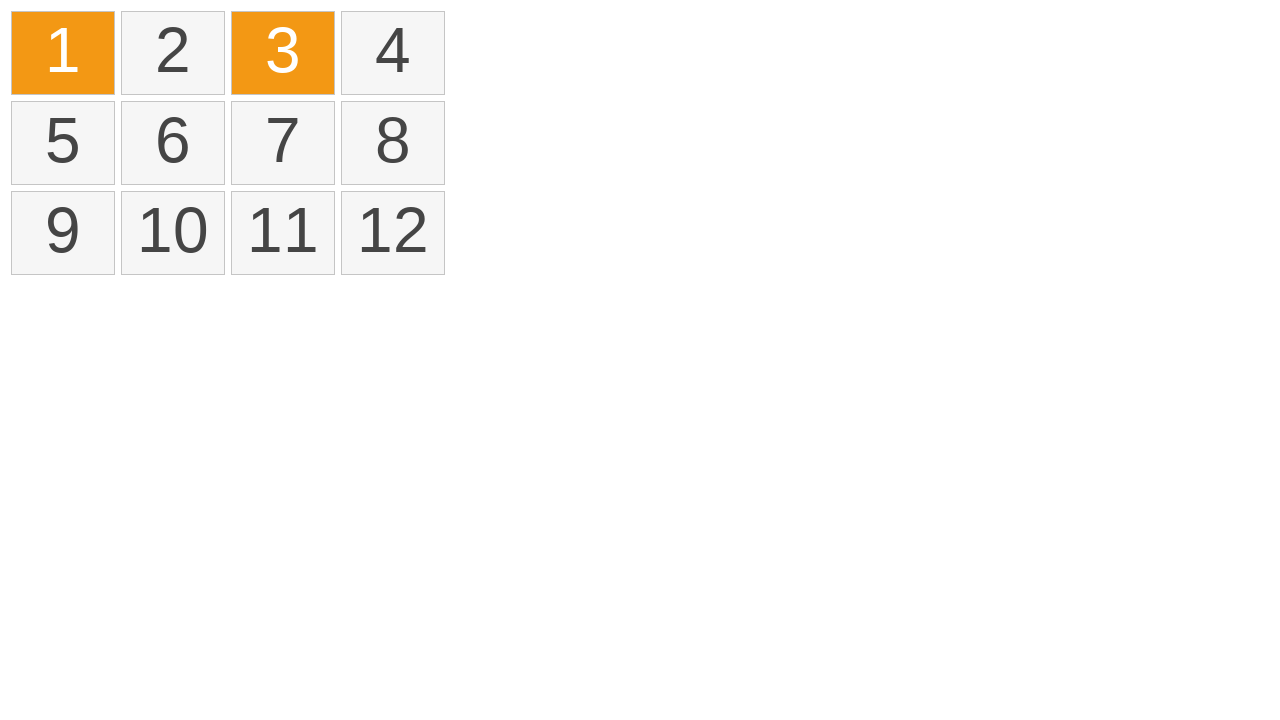

Ctrl+clicked sixth rectangle (index 5) at (173, 143) on .ui-selectee >> nth=5
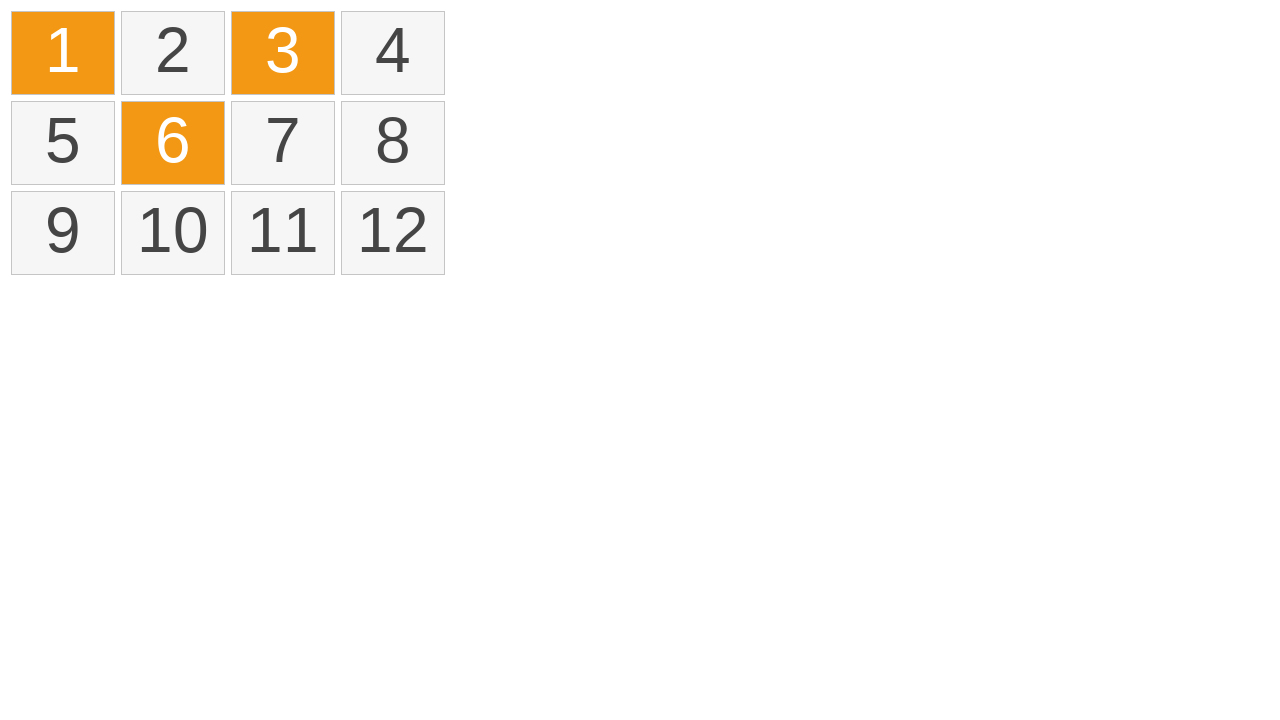

Ctrl+clicked eleventh rectangle (index 10) at (283, 233) on .ui-selectee >> nth=10
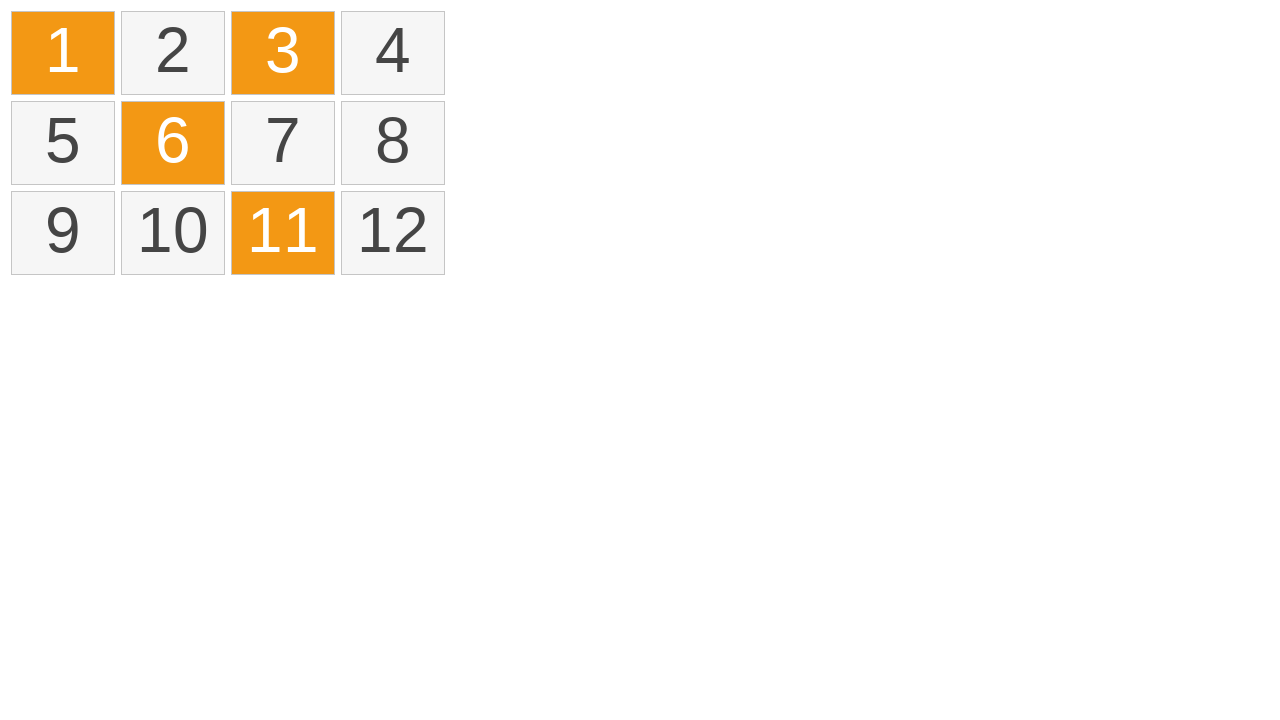

Released Control key
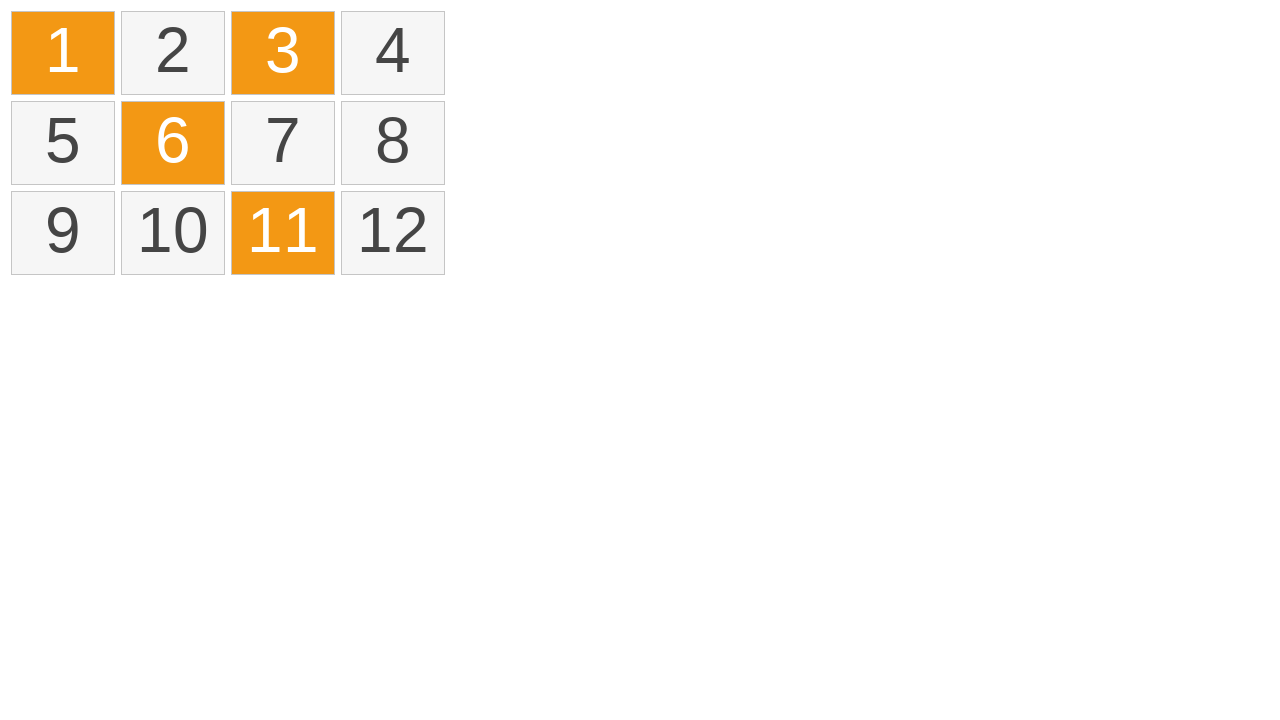

Counted selected rectangles: 4 elements have ui-selected class
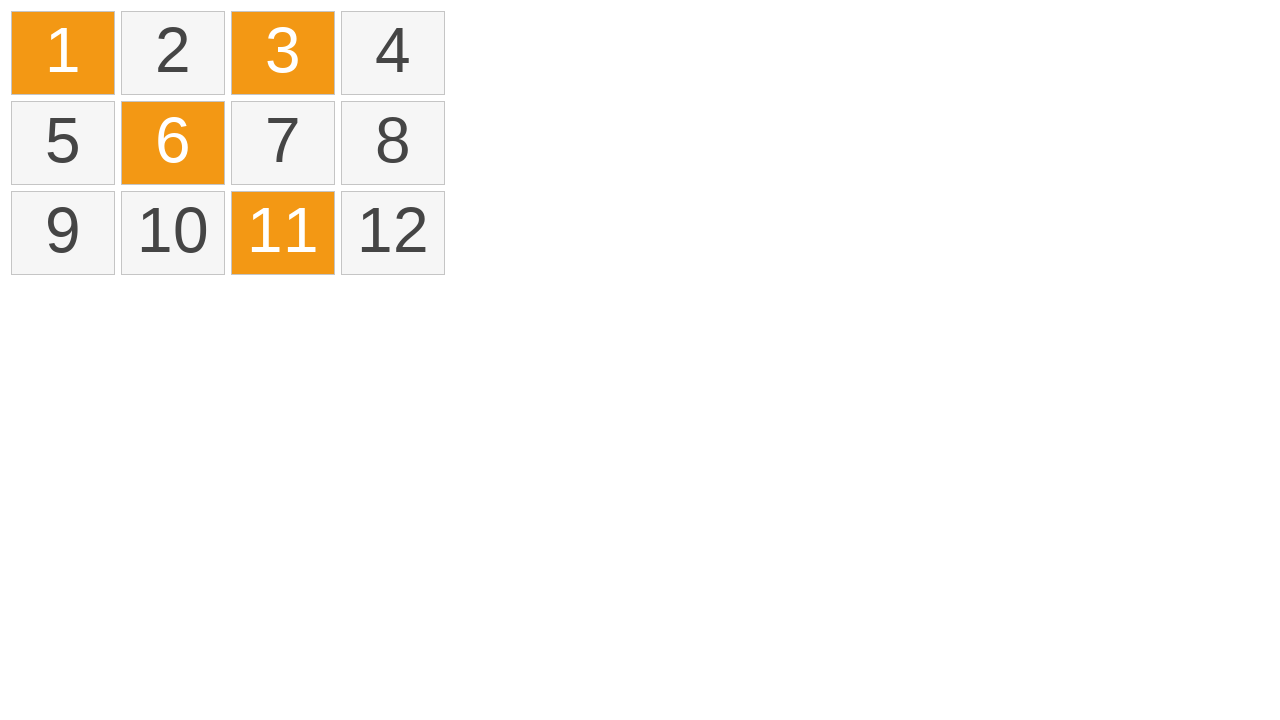

Assertion passed: exactly 4 non-consecutive items are selected
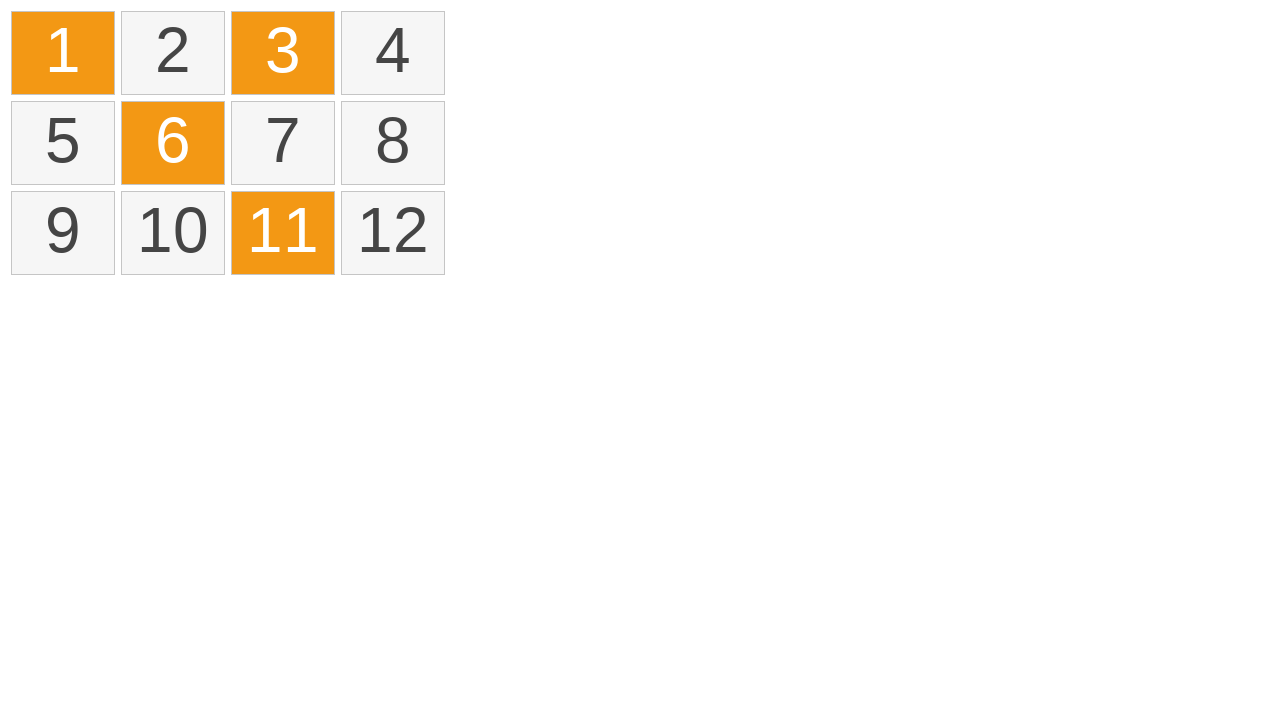

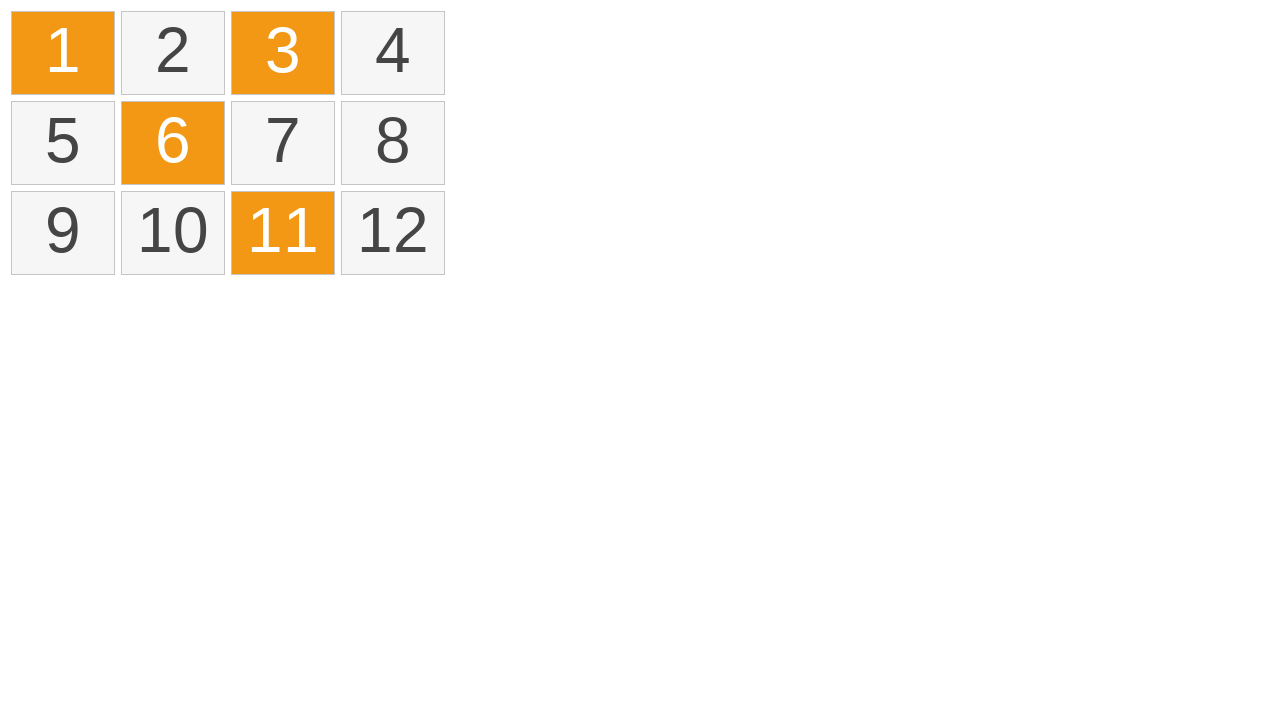